Tests relative locator functionality by finding and clicking an element positioned to the right of a label

Starting URL: https://awesomeqa.com/practice.html

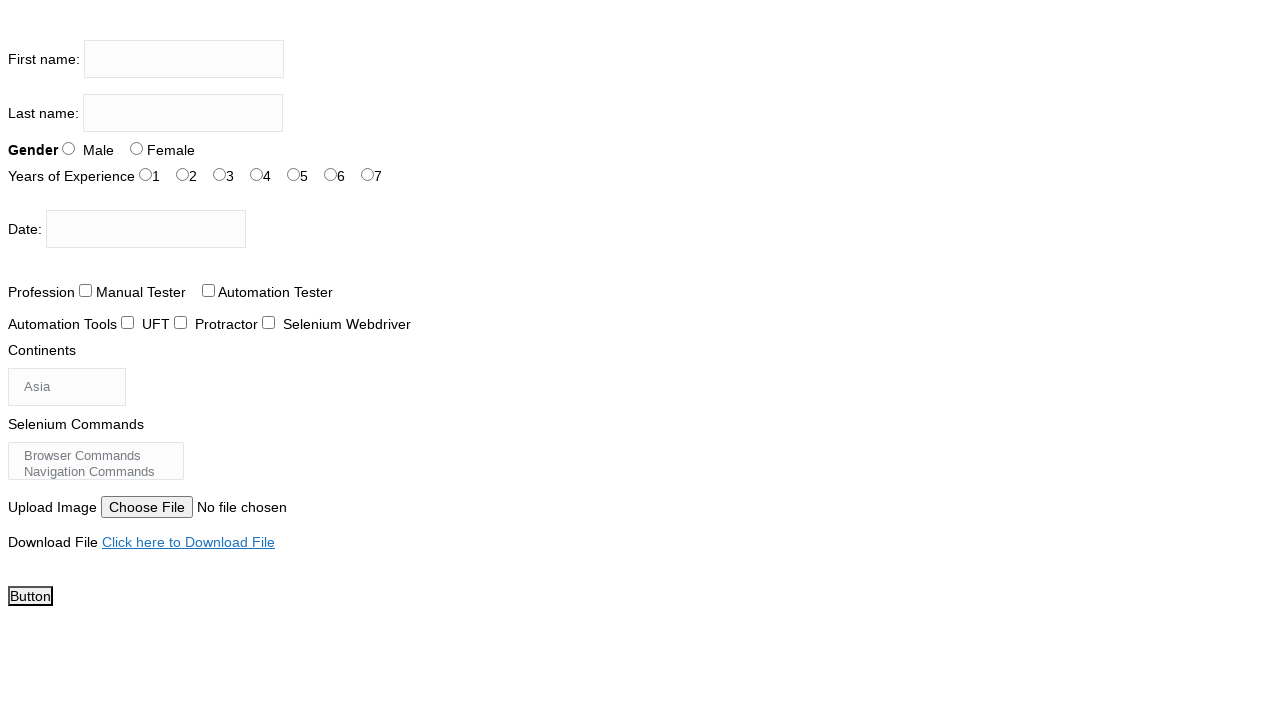

Located span element with text 'Years of Experience'
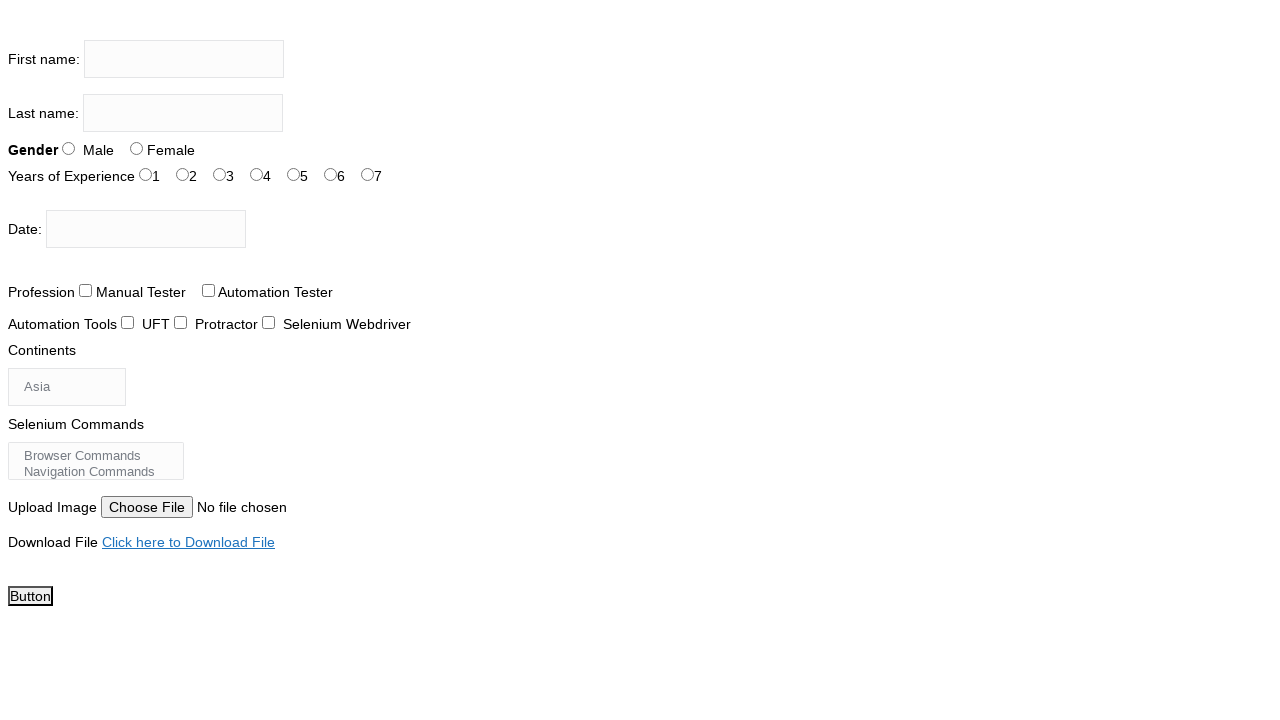

Clicked element with id='exp-1' positioned to the right of 'Years of Experience' label at (182, 174) on #exp-1
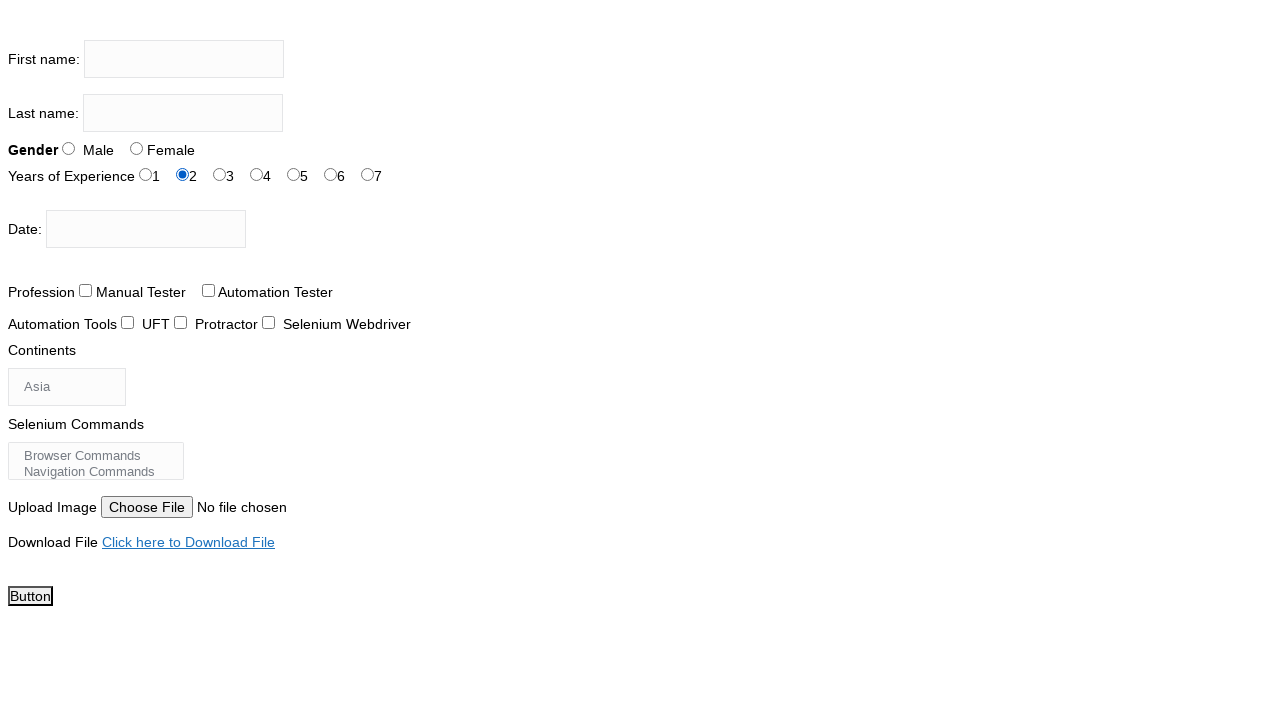

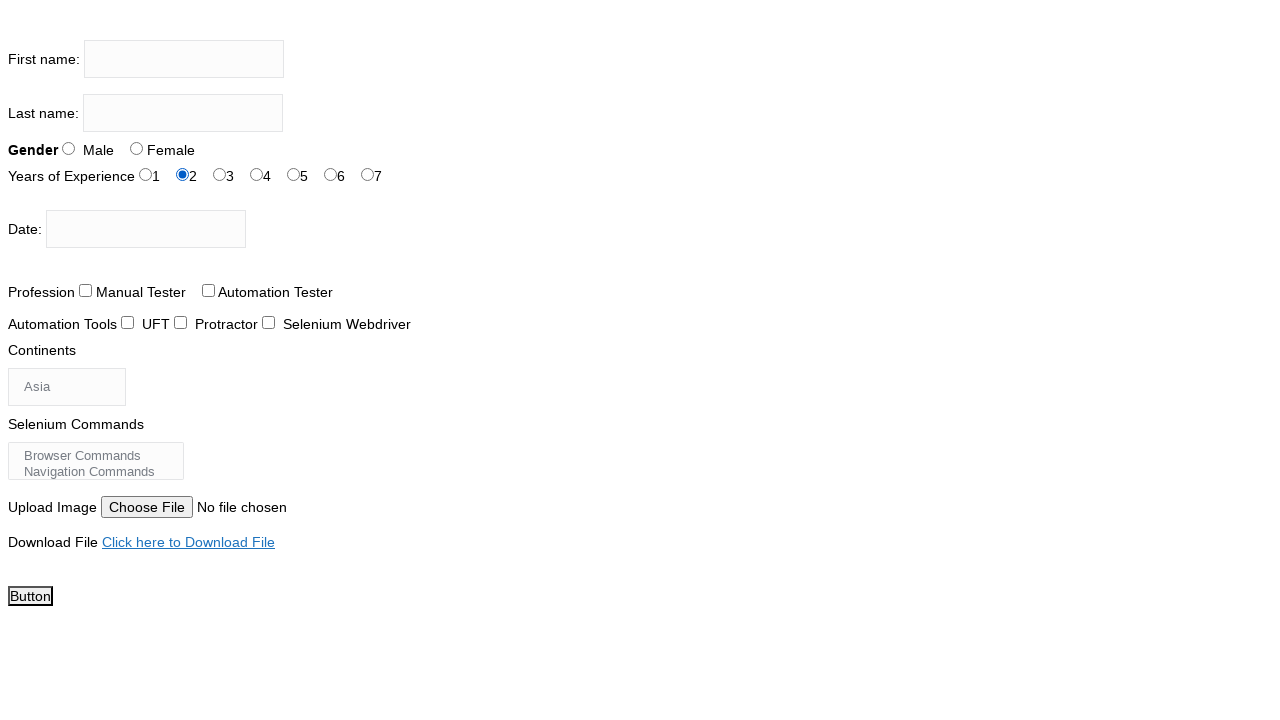